Tests child browser window/popup handling by clicking a button to open a new window, switching to it to perform a search, then switching back to the main window and clicking a home link.

Starting URL: https://skpatro.github.io/demo/links/

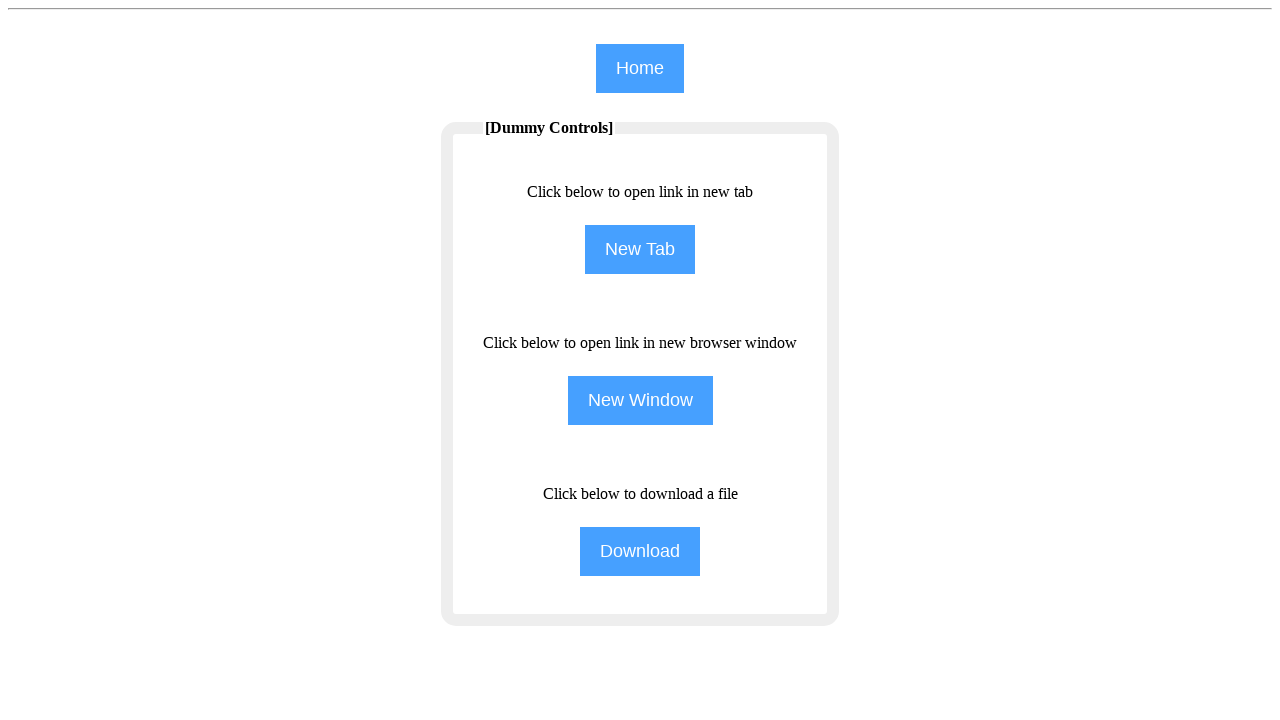

Clicked button to open new window/popup at (640, 400) on input[name='NewWindow']
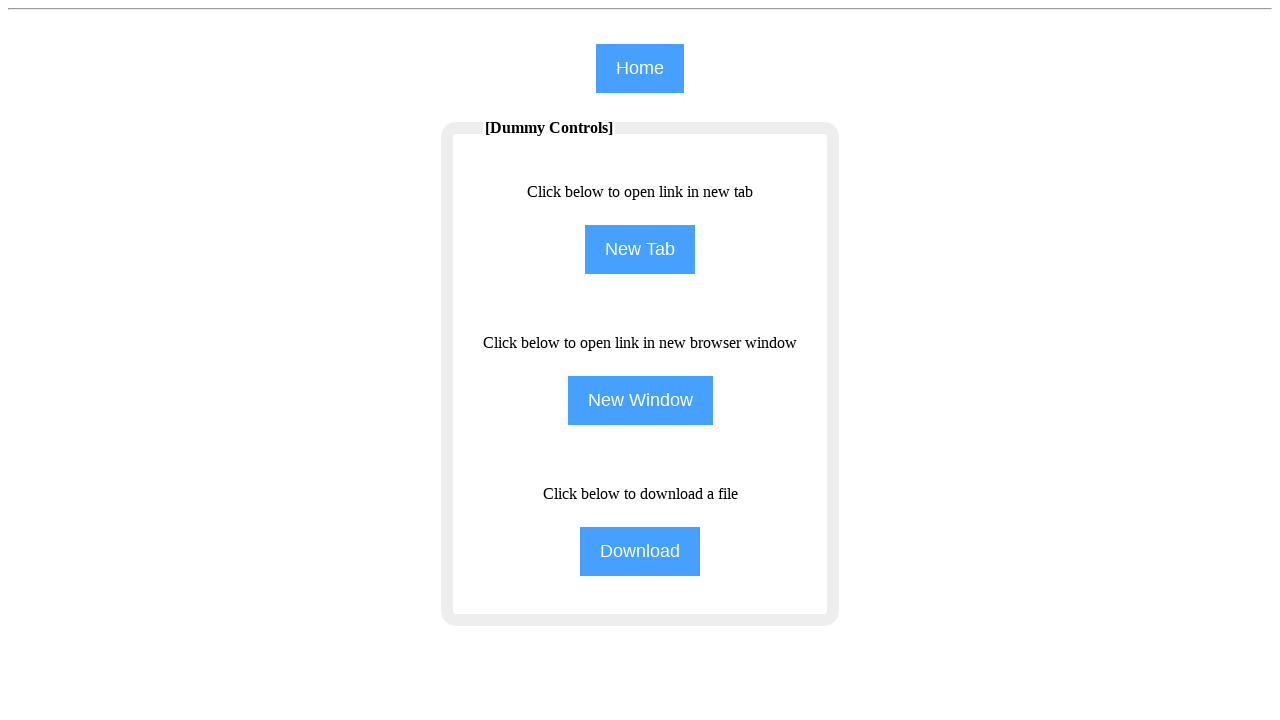

Child window/popup opened and captured
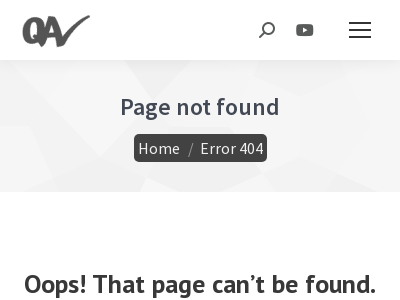

Child window page loaded completely
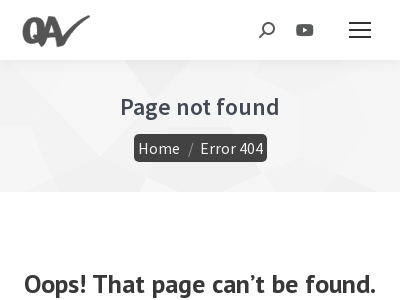

Filled search field in child window with 'Hello Lakshaman' on #the7-search
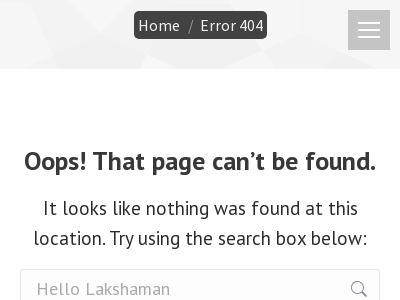

Closed child window/popup
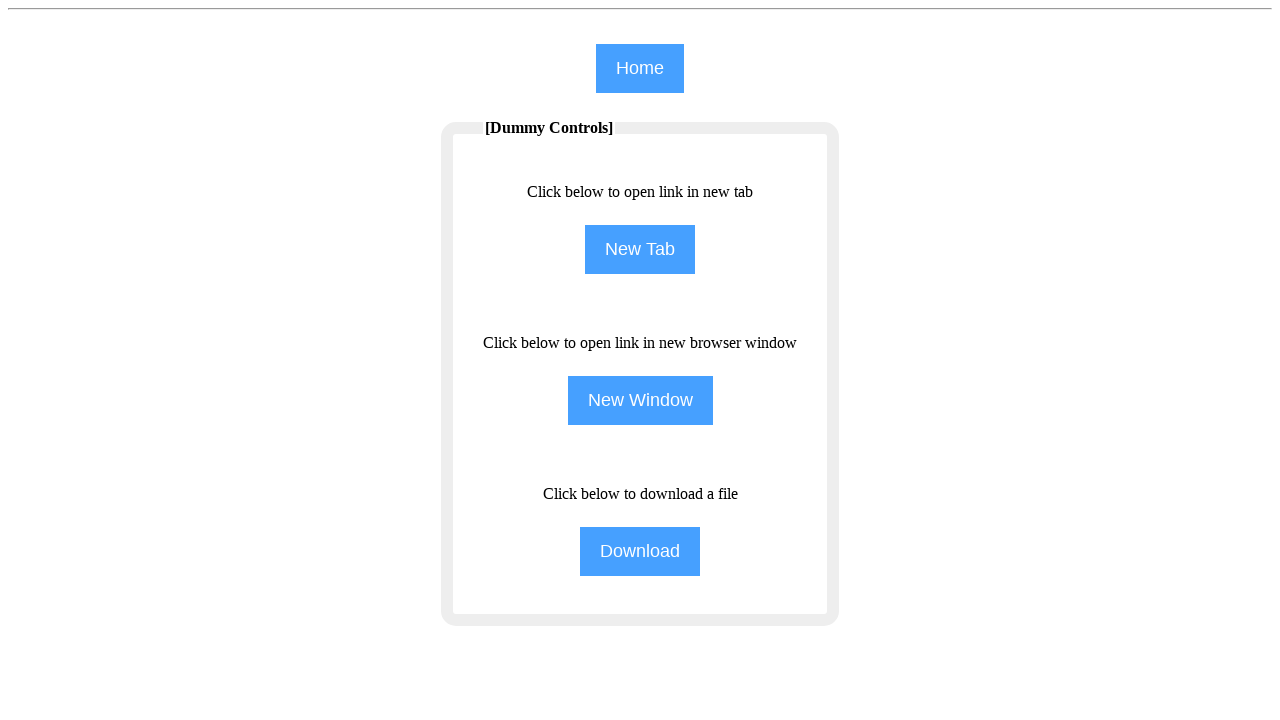

Clicked home button on main window to return to homepage at (640, 68) on input[name='home']
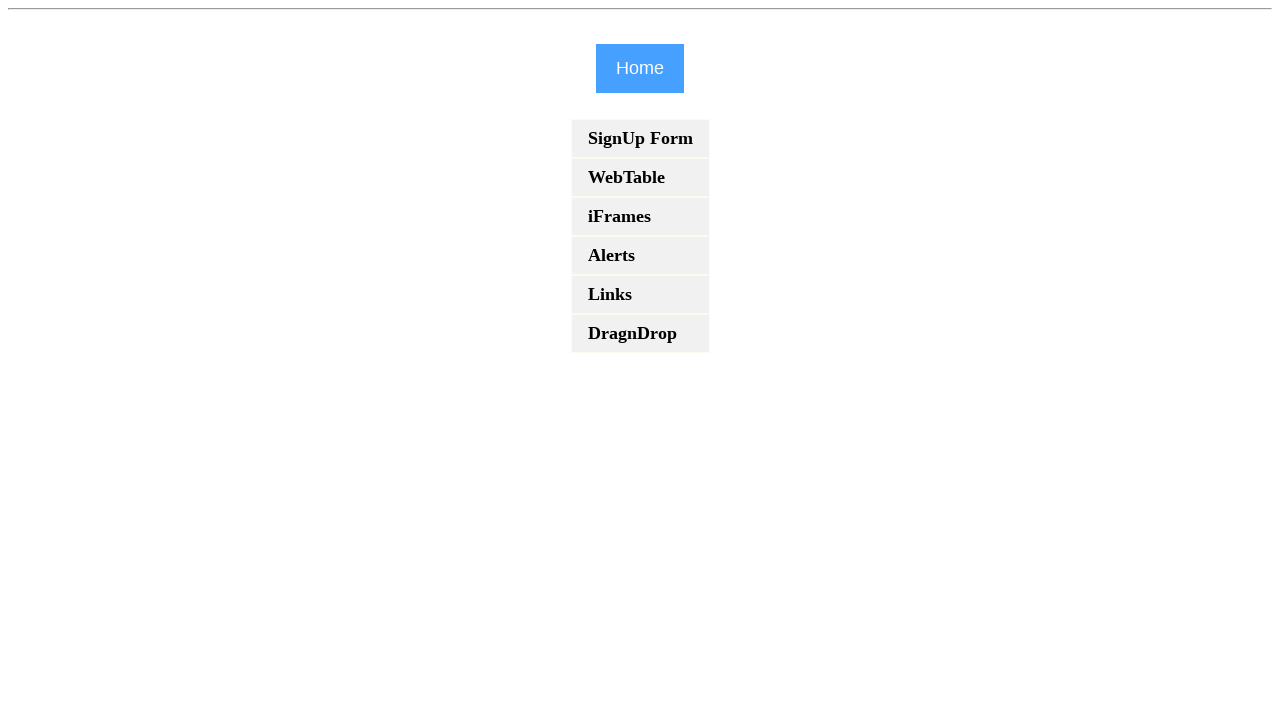

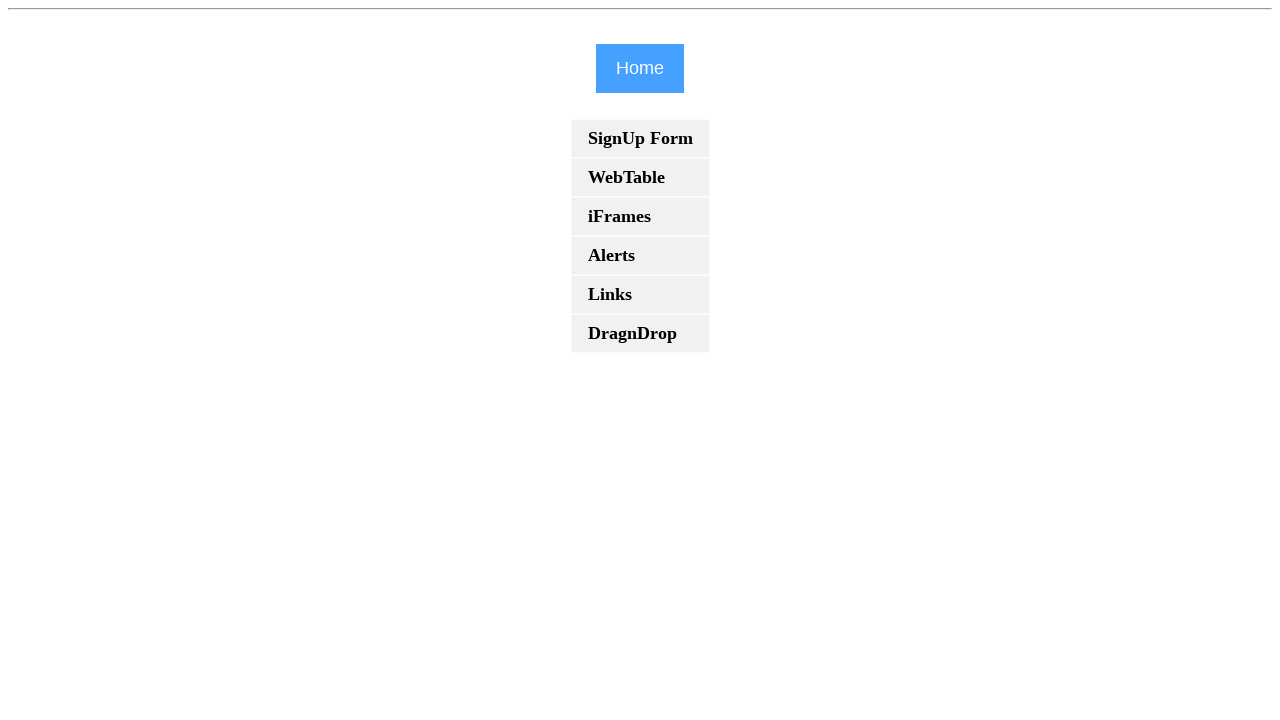